Tests hyperlink functionality on the status codes page by clicking links for different HTTP status codes (200, 301, 404, 500), verifying navigation to each status code page, and returning to the main page via the "here" link.

Starting URL: https://the-internet.herokuapp.com/status_codes

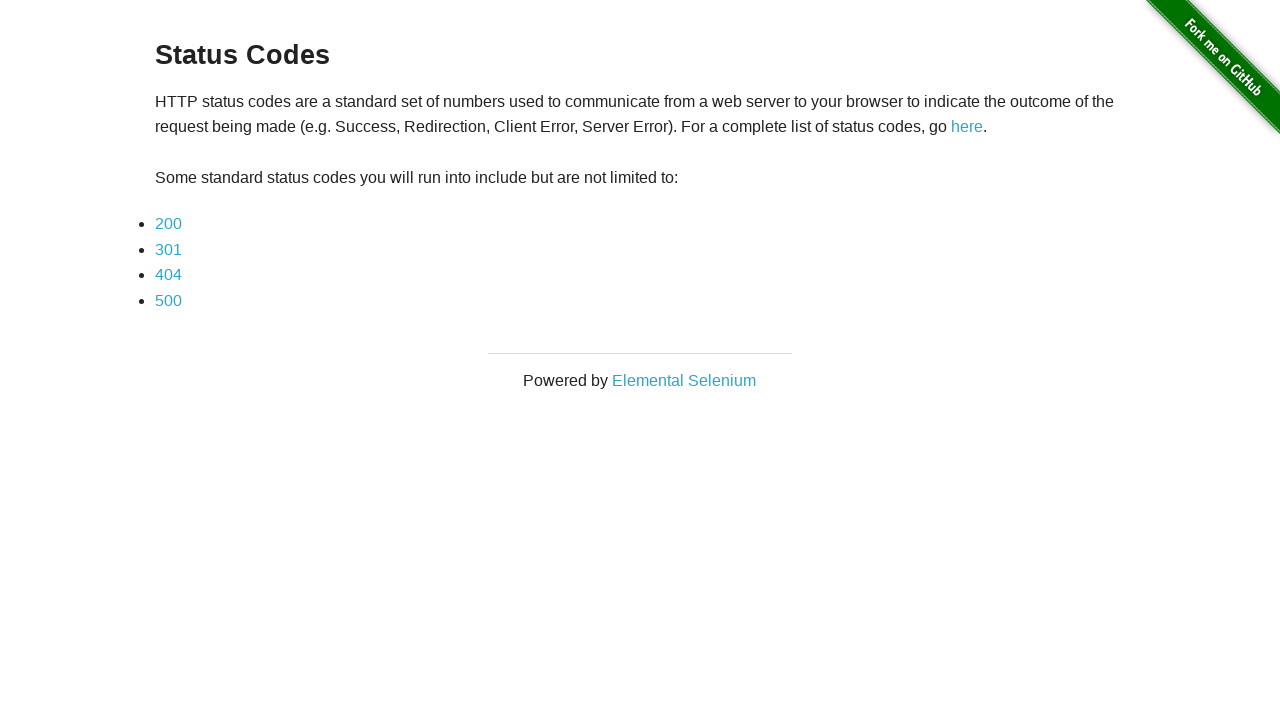

Clicked on 200 status code link at (168, 224) on text=200
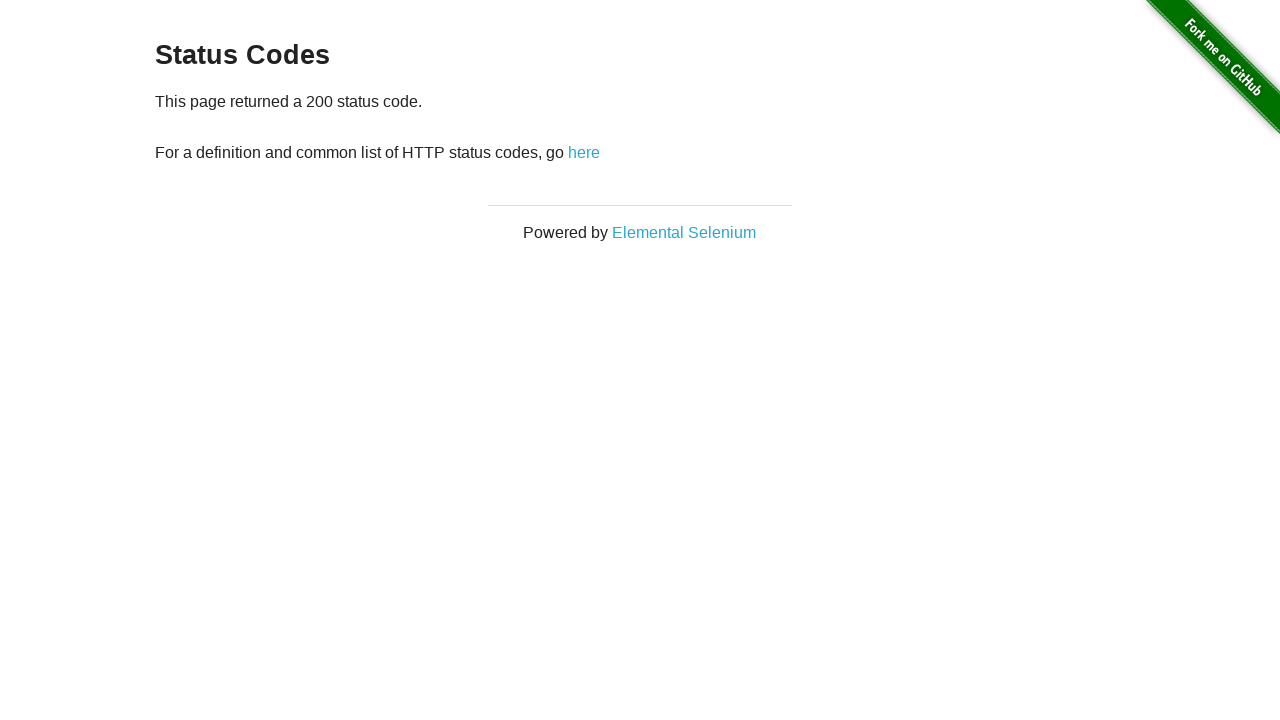

Verified navigation to 200 status code page
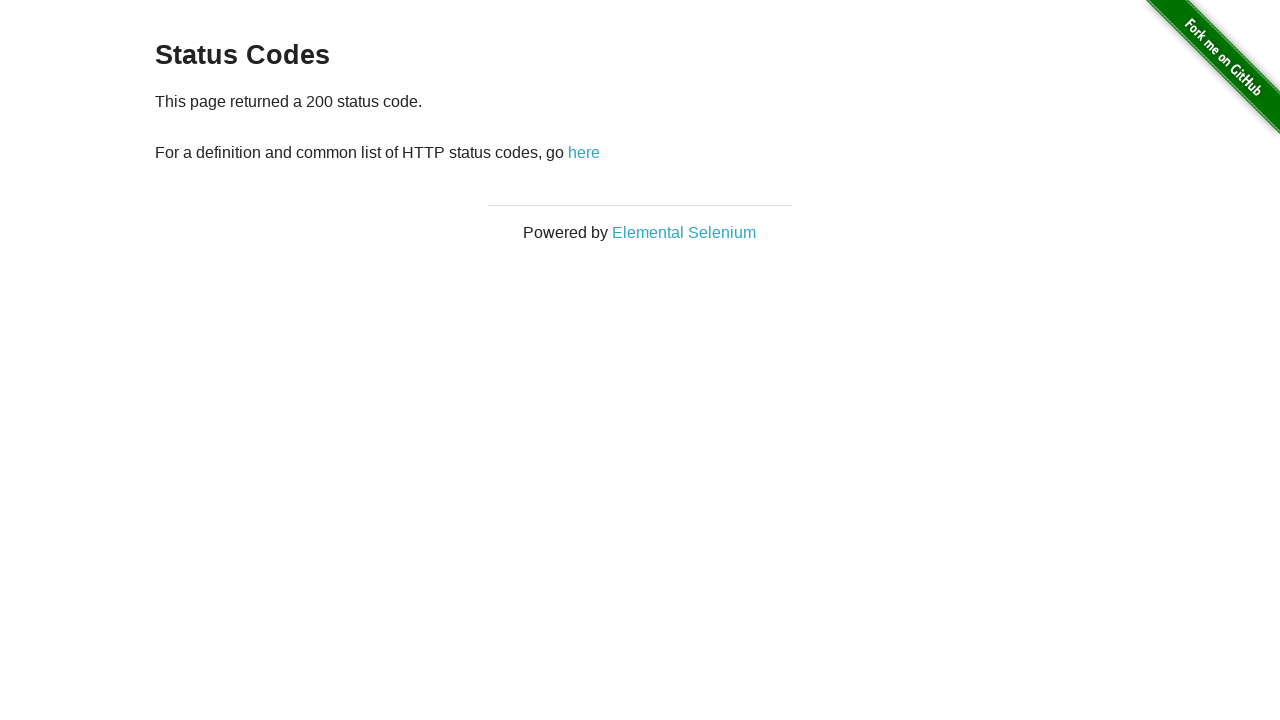

Clicked 'here' link to return to main status codes page at (584, 152) on text=here
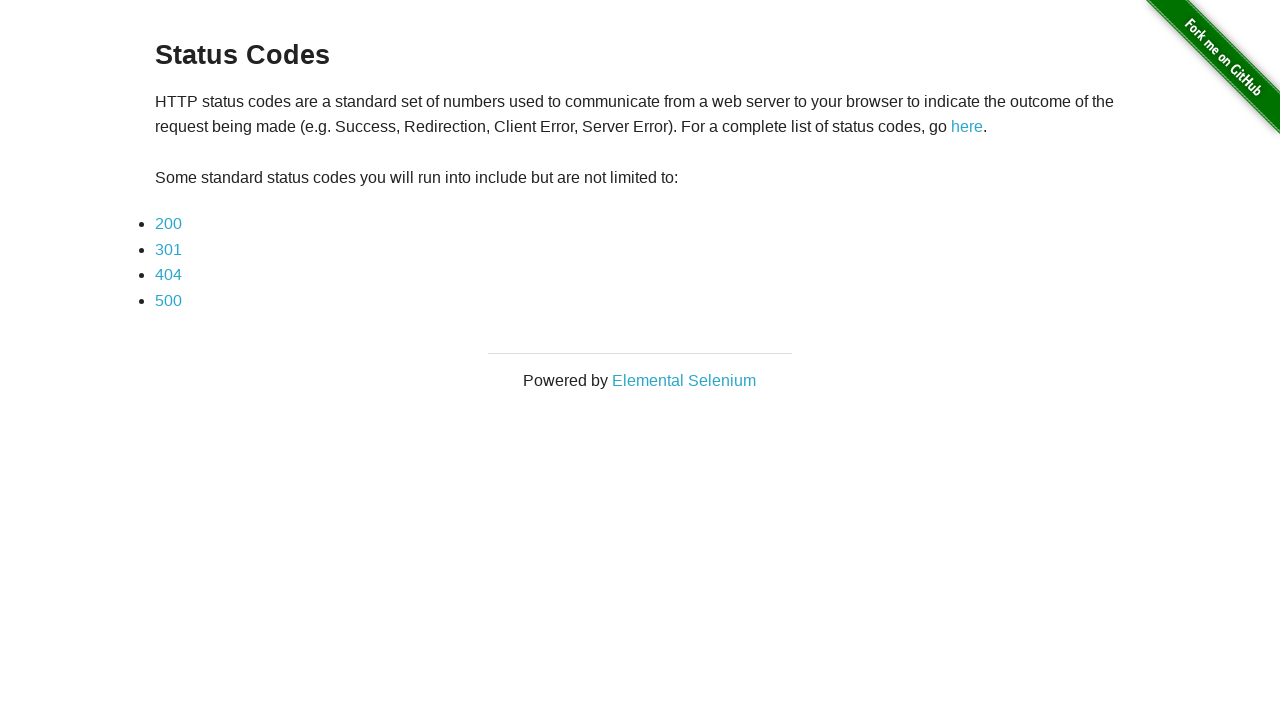

Clicked on 301 status code link at (168, 249) on text=301
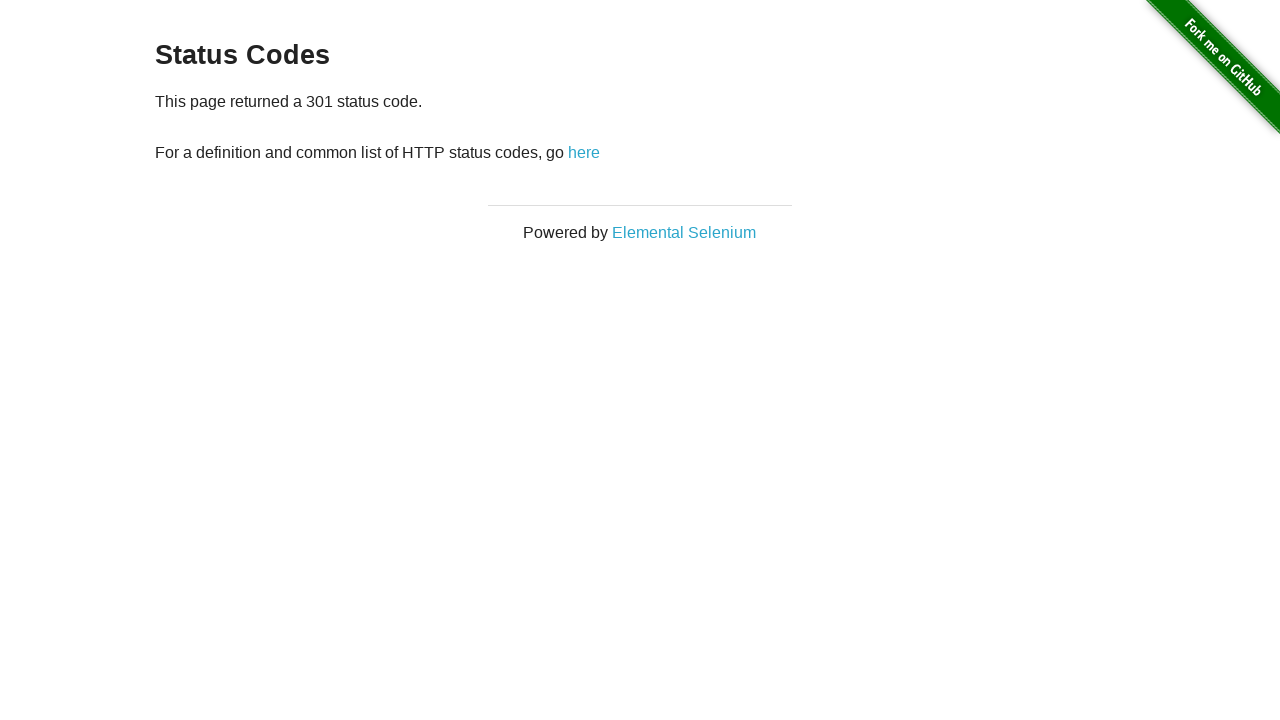

Verified navigation to 301 status code page
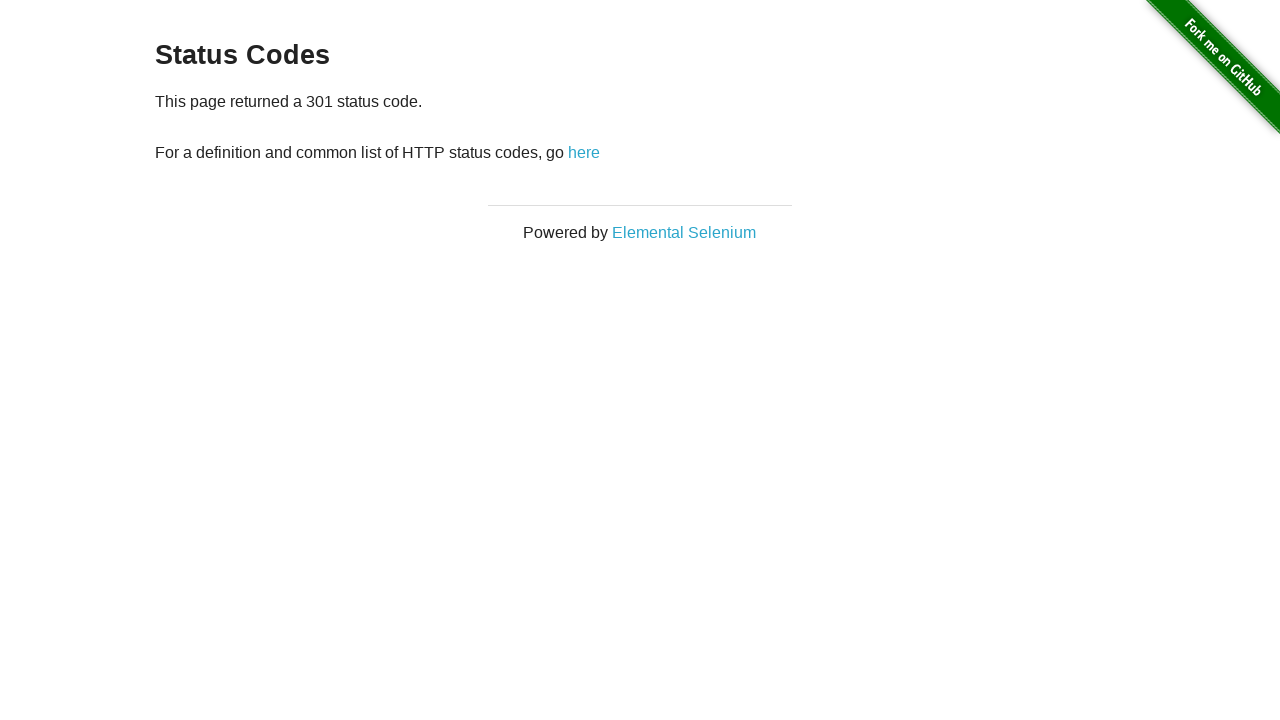

Clicked 'here' link to return to main status codes page at (584, 152) on text=here
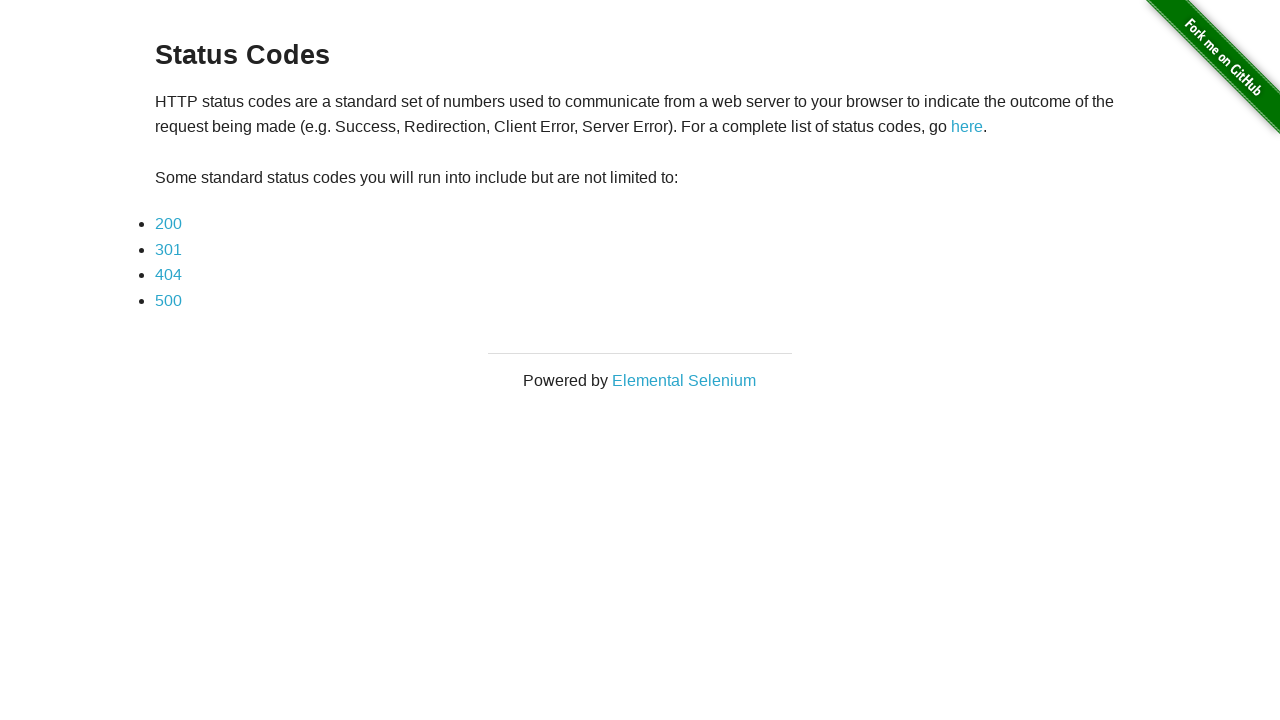

Clicked on 404 status code link at (168, 275) on text=404
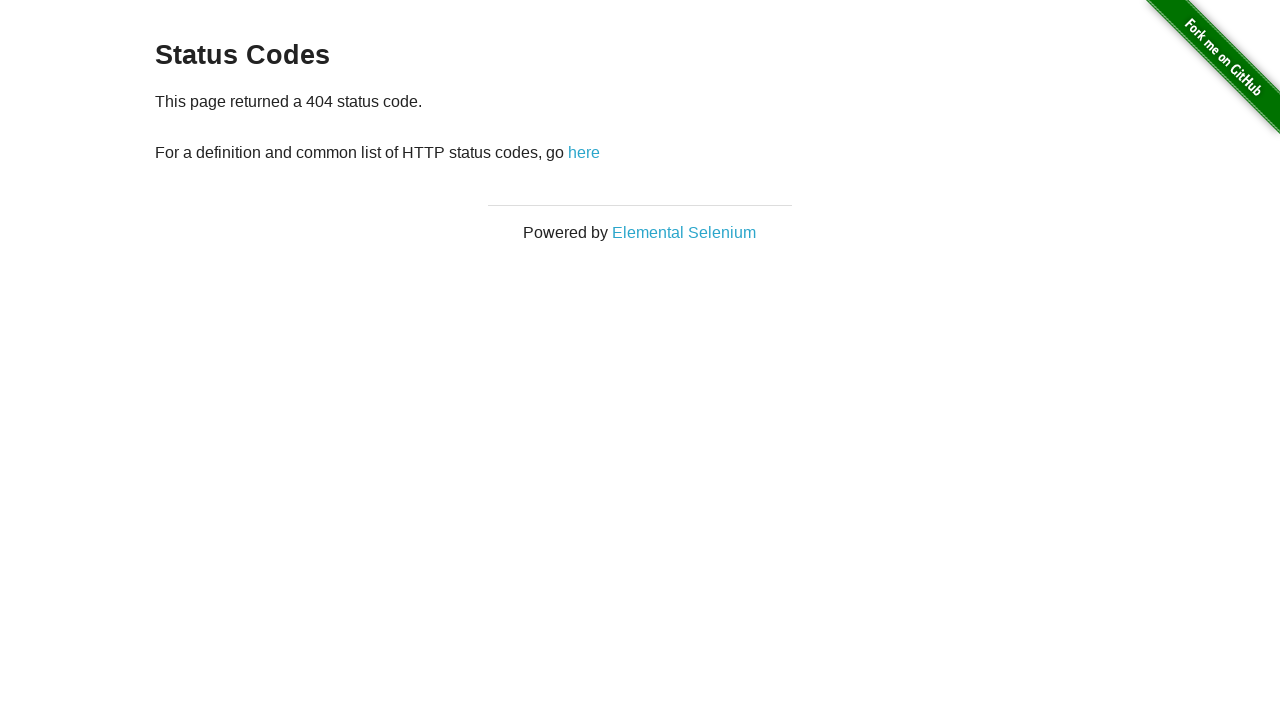

Verified navigation to 404 status code page
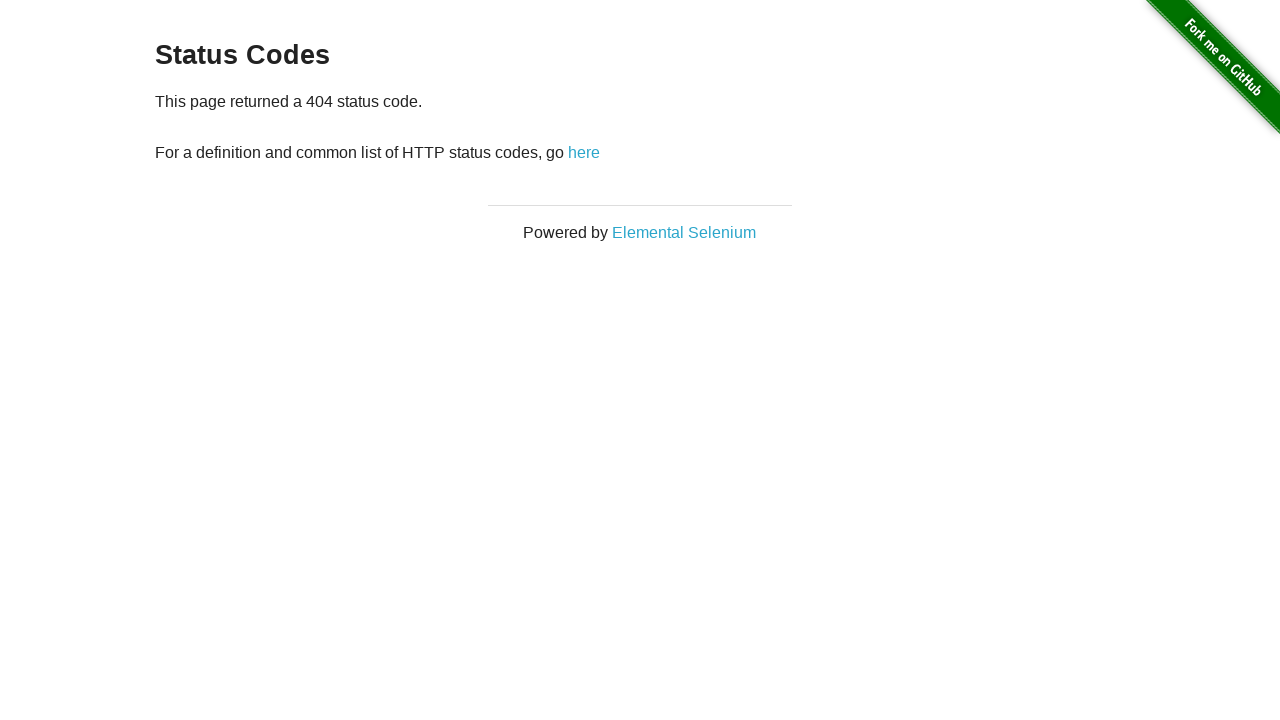

Clicked 'here' link to return to main status codes page at (584, 152) on text=here
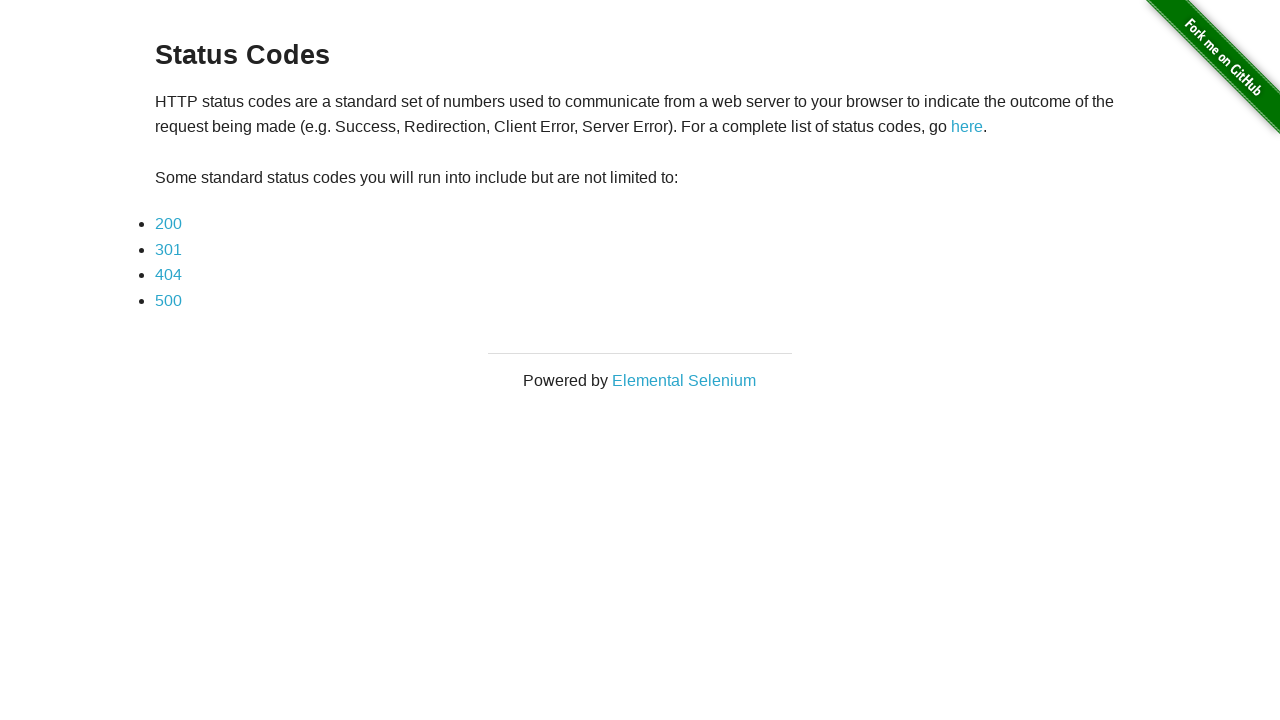

Clicked on 500 status code link at (168, 300) on text=500
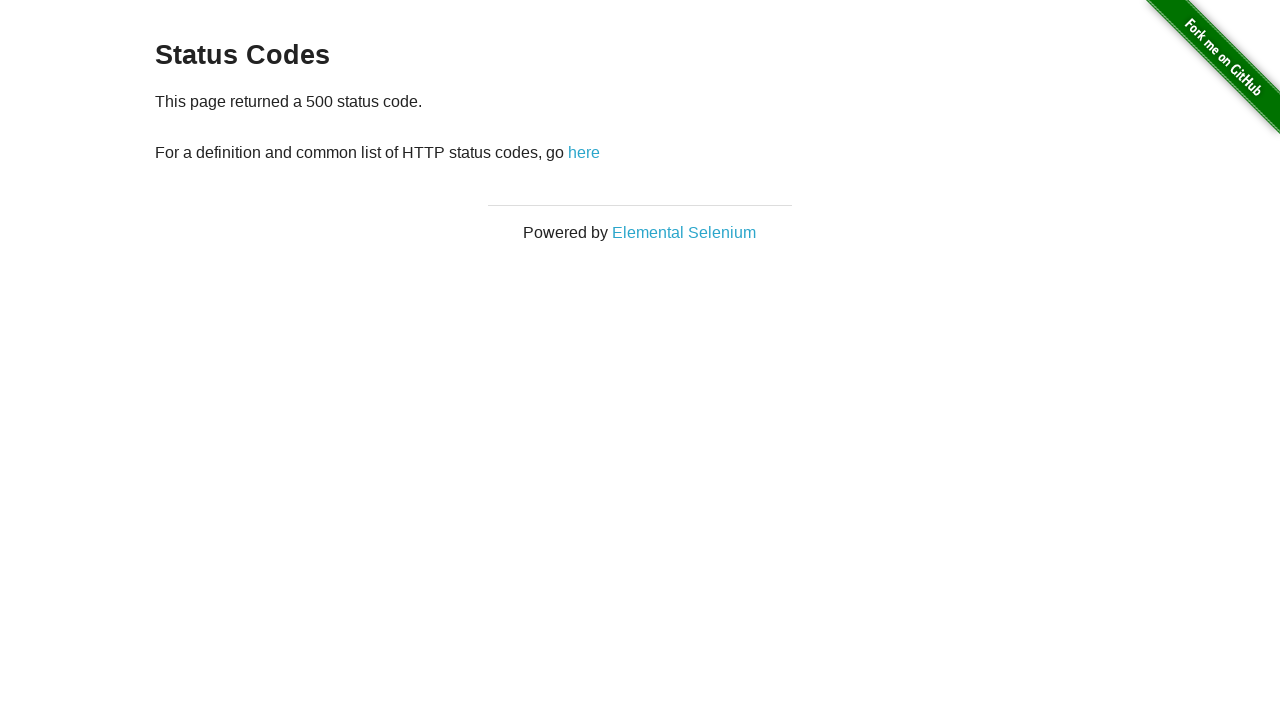

Verified navigation to 500 status code page
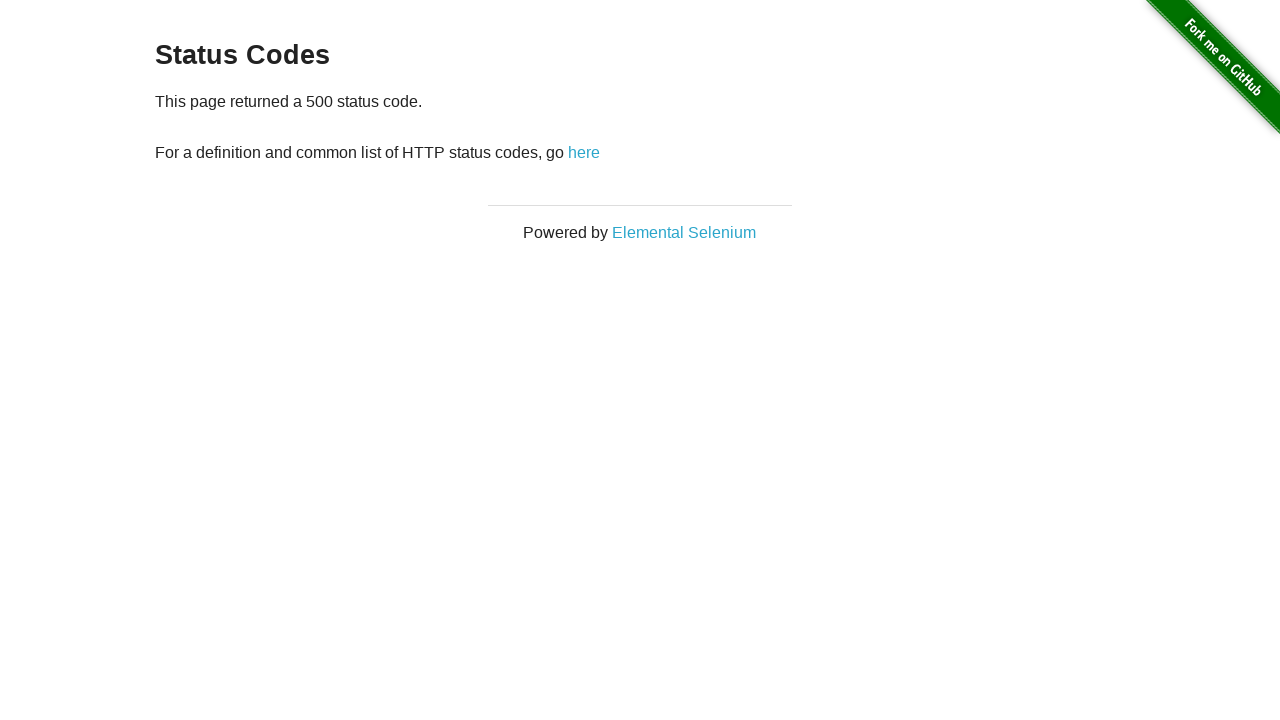

Clicked 'here' link to return to main status codes page at (584, 152) on text=here
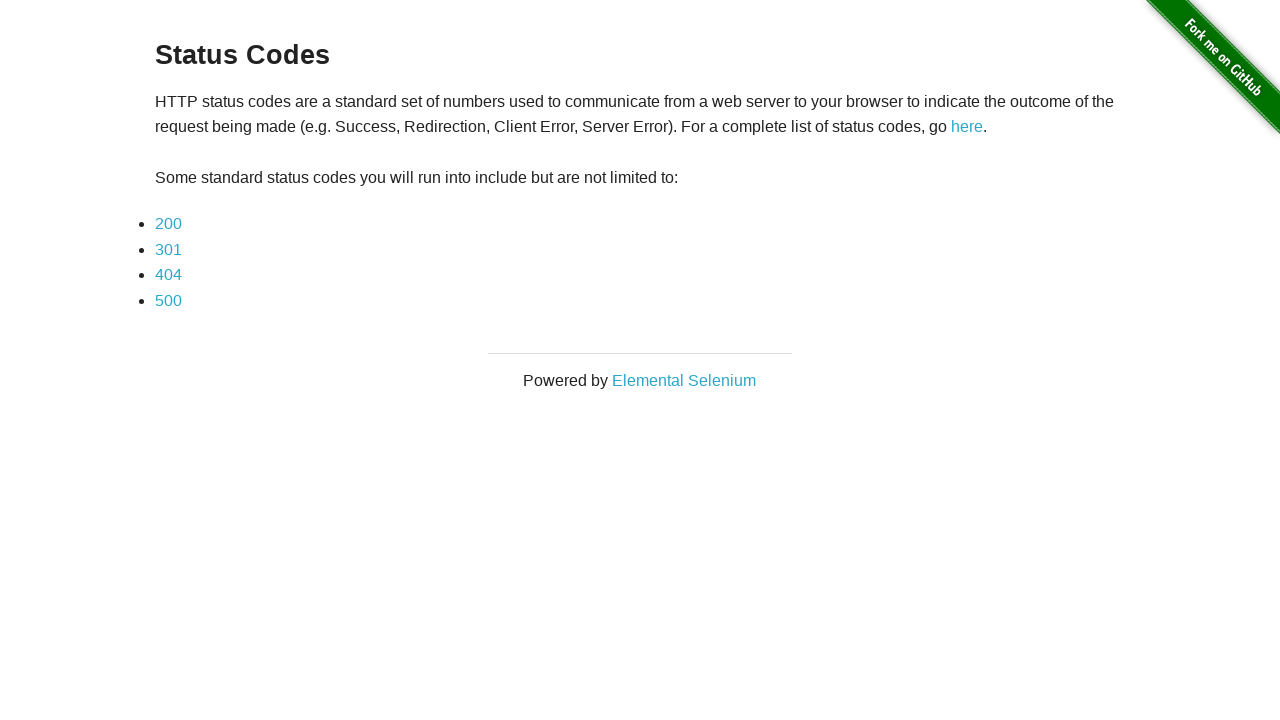

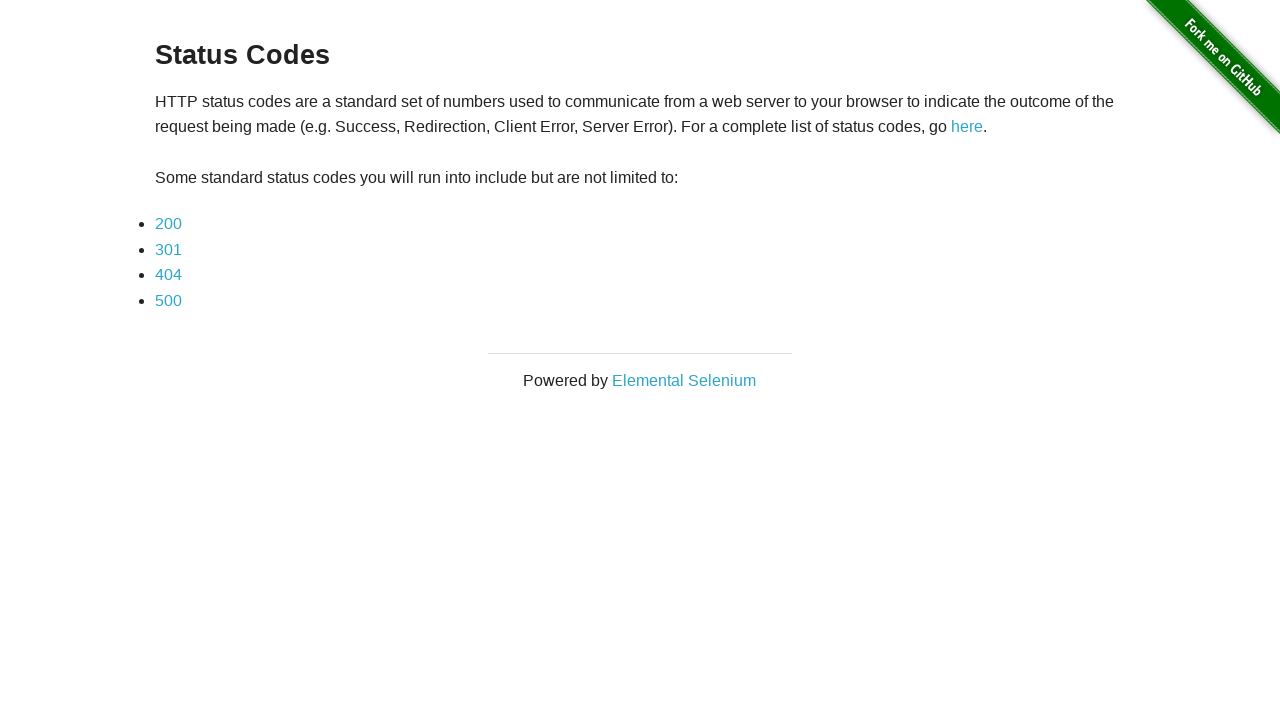